Tests maximizing the browser window before loading a webpage

Starting URL: https://www.mountsinai.org/

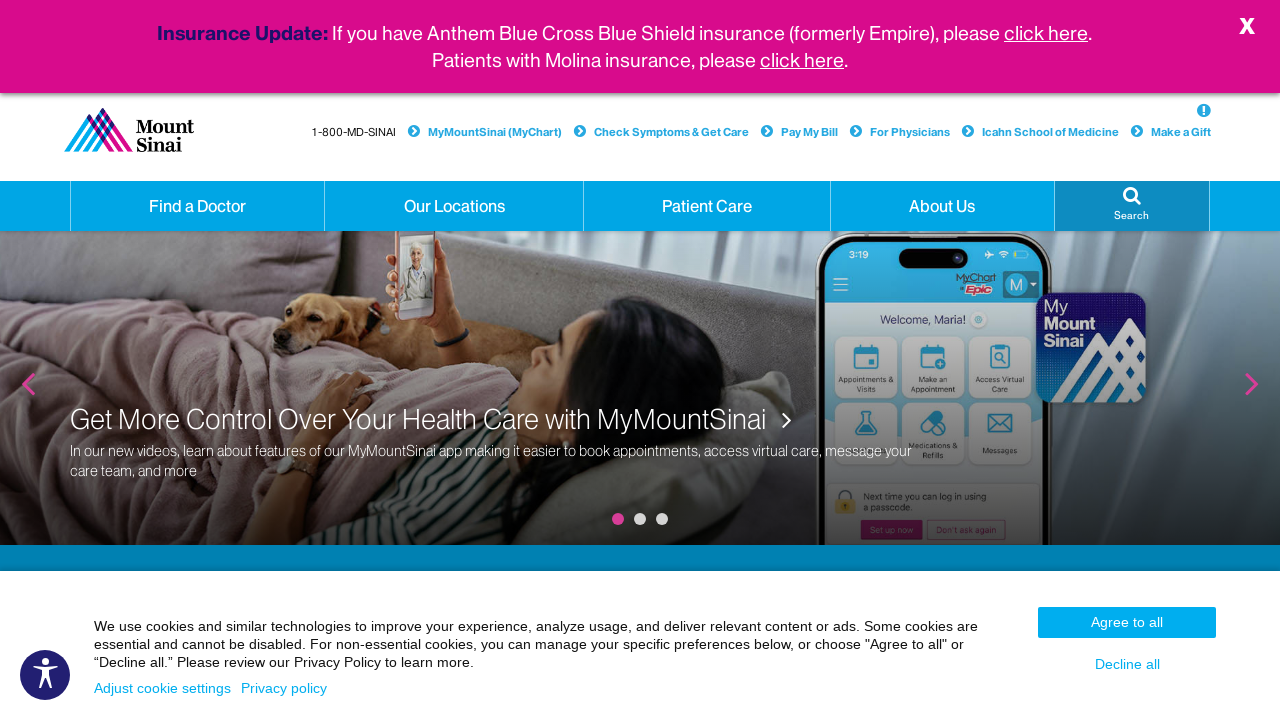

Set viewport size to 1920x1080 to maximize browser window
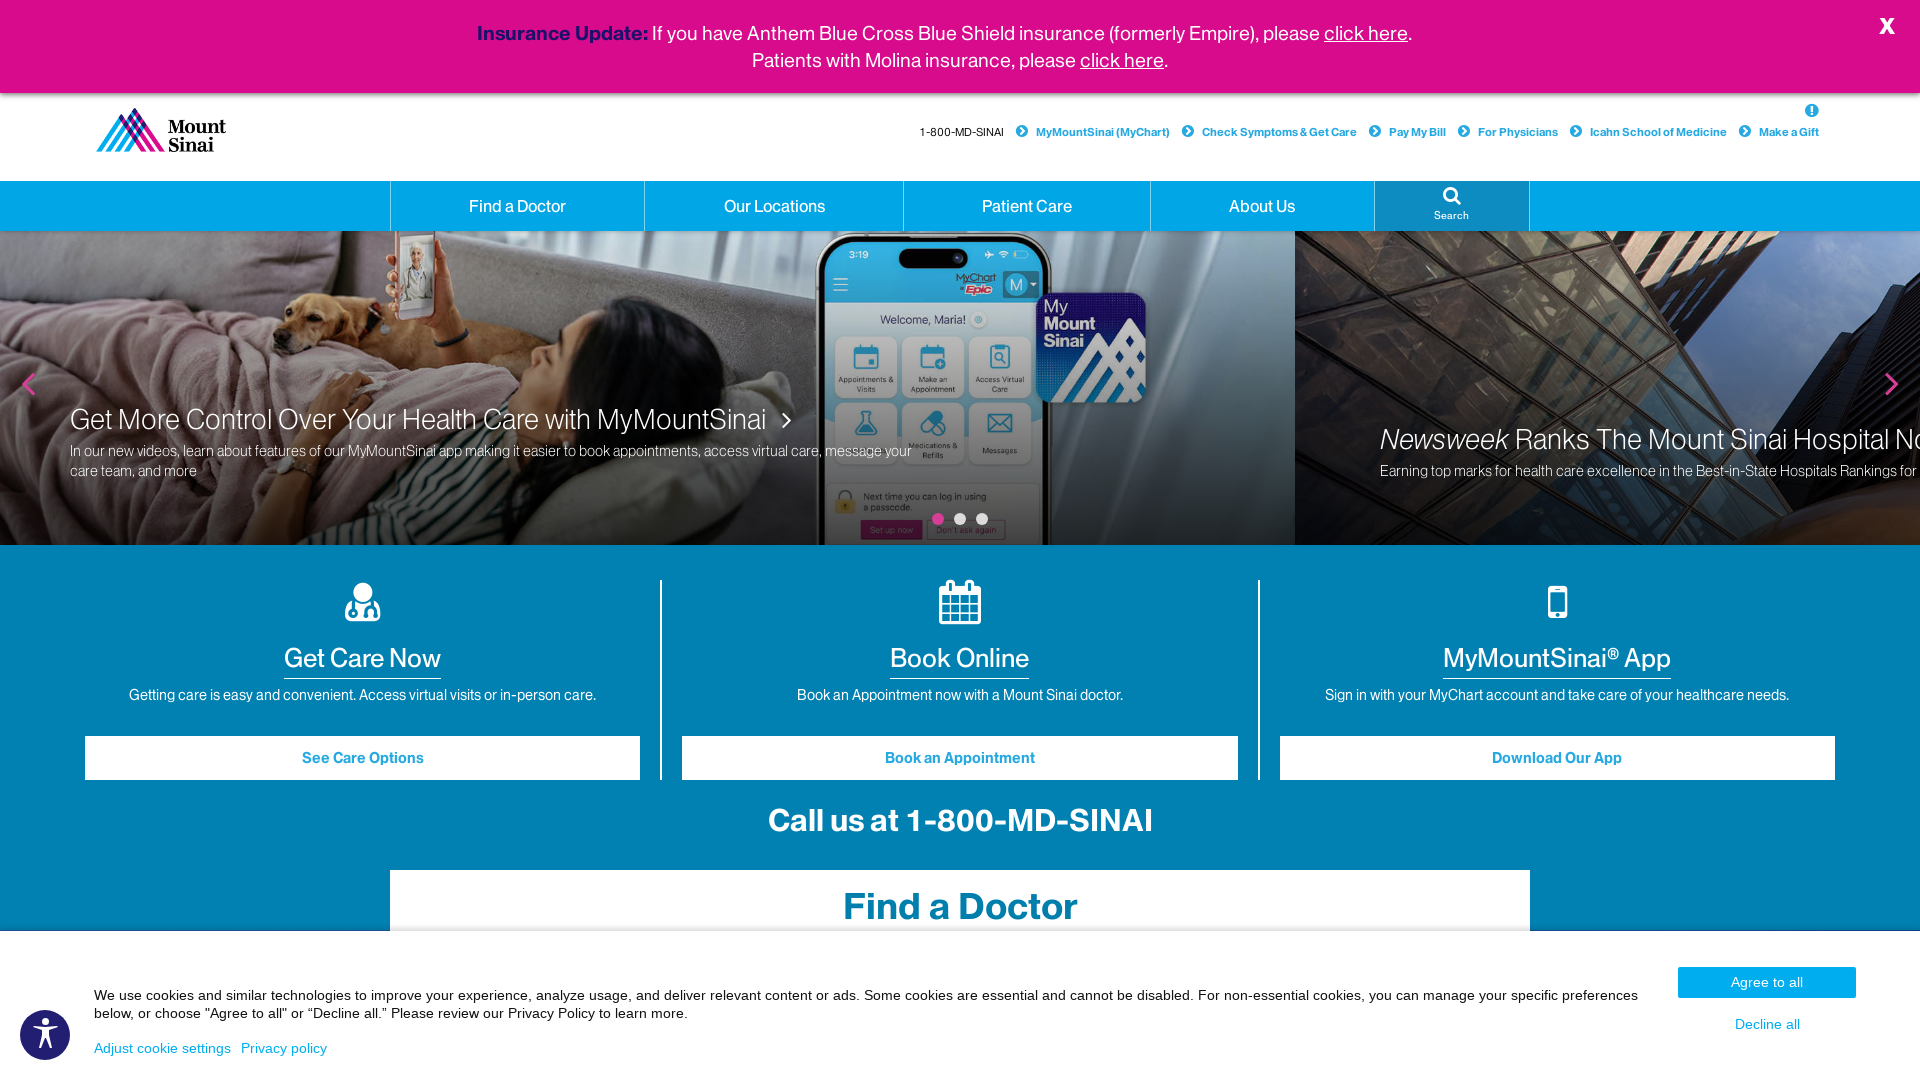

Navigated to https://www.mountsinai.org/
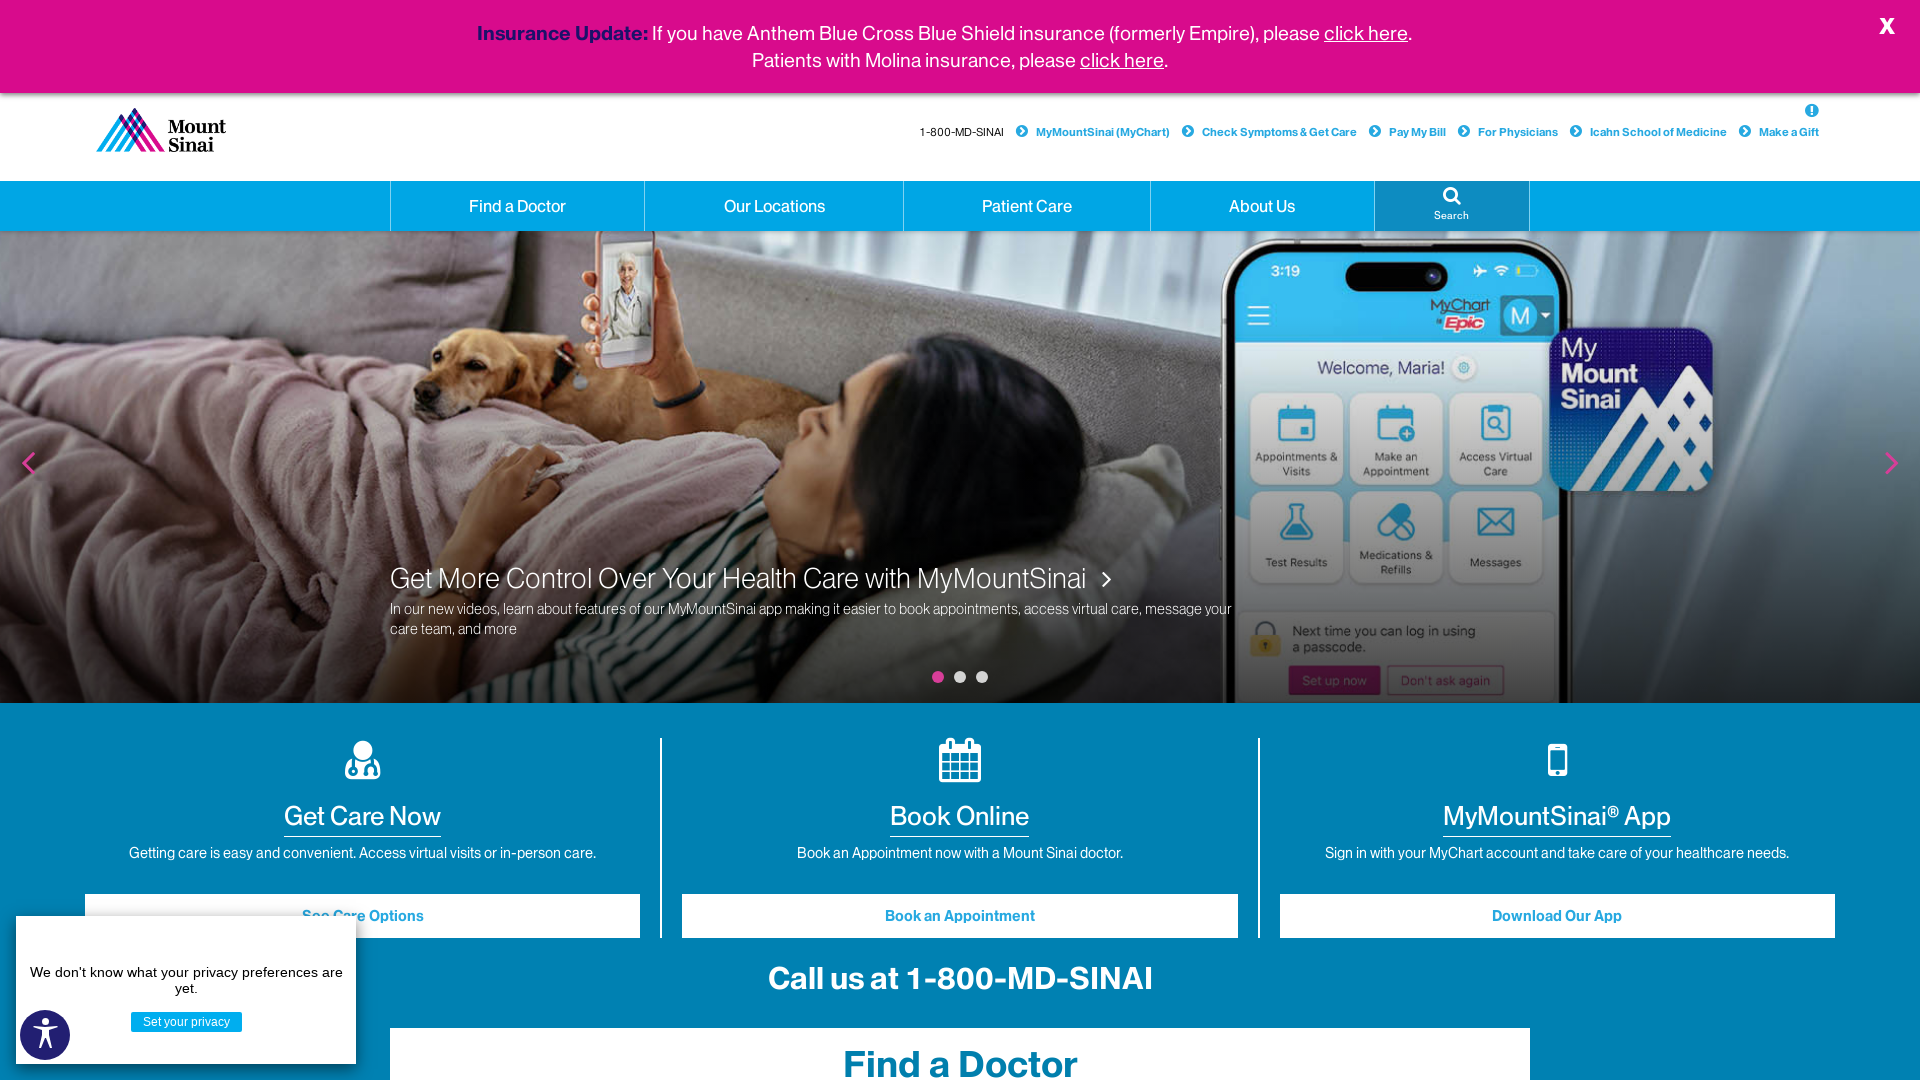

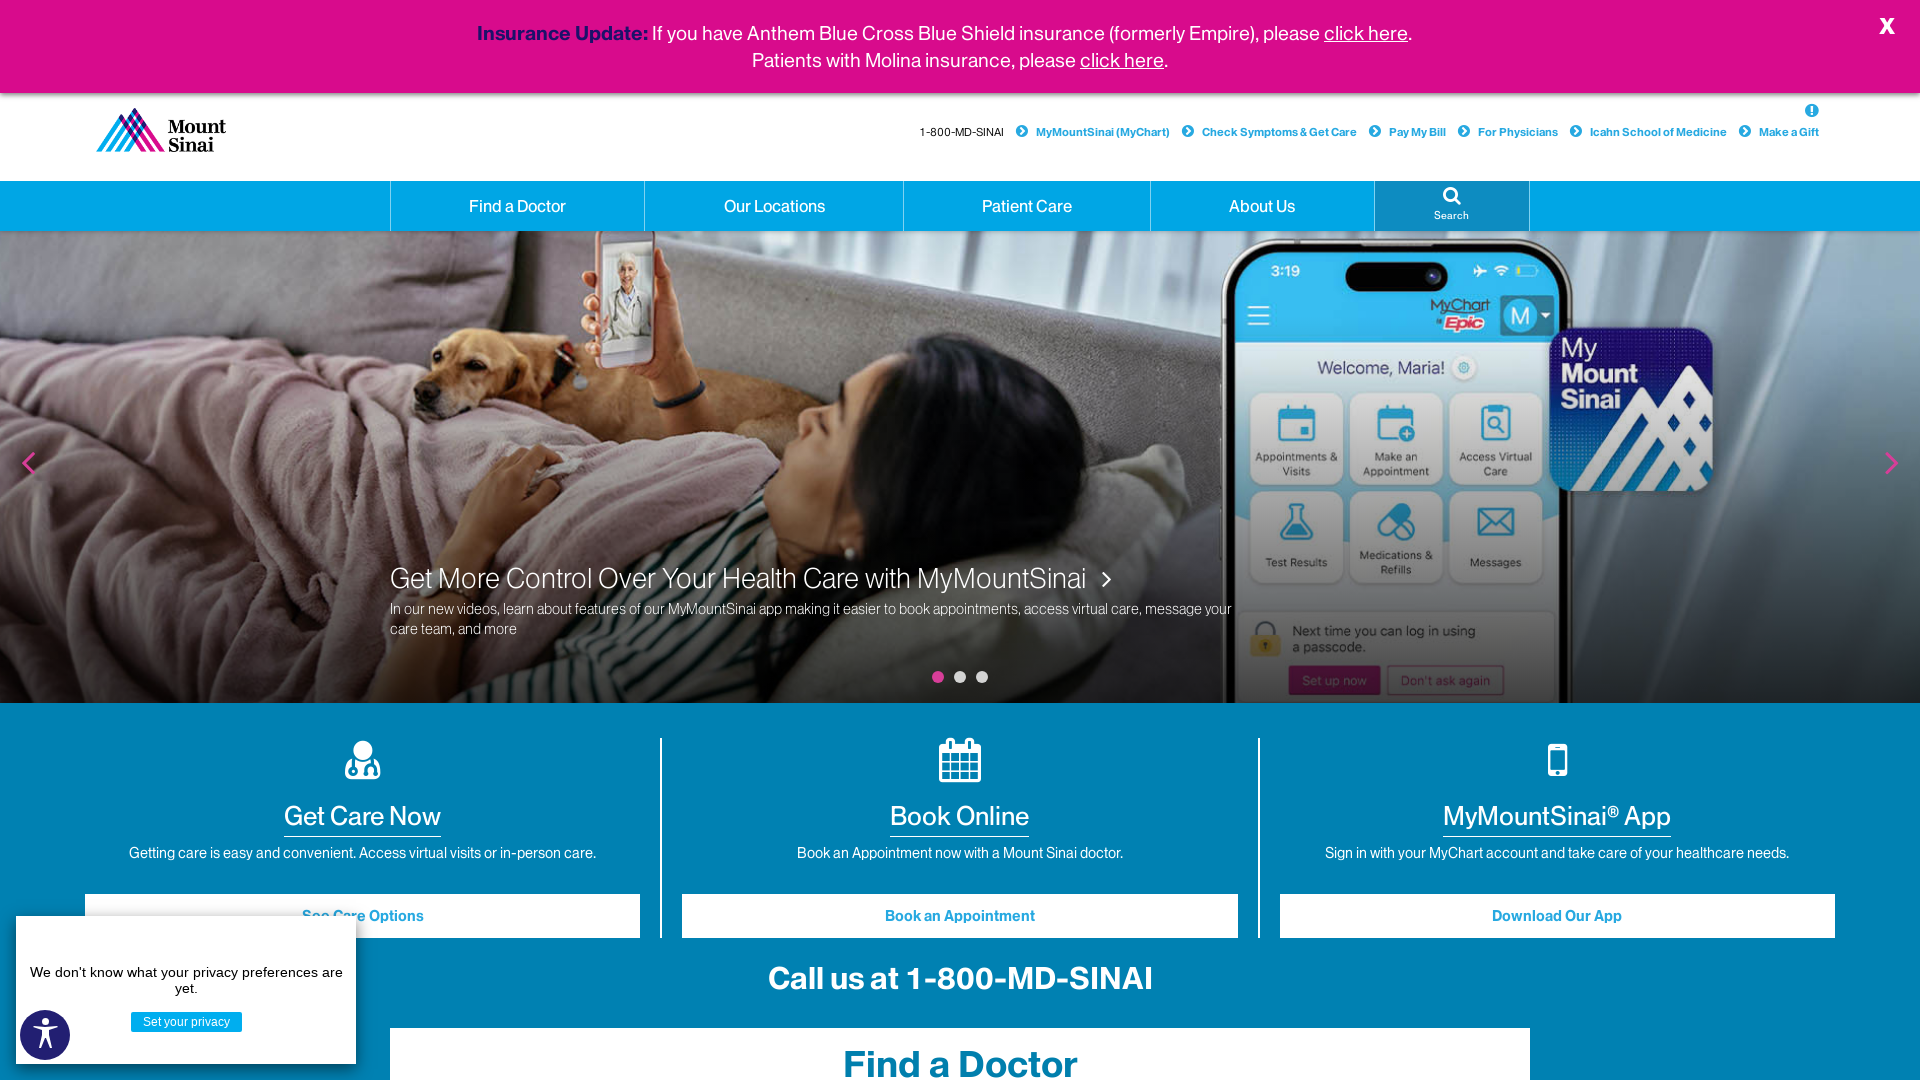